Tests a practice form by clicking a checkbox, selecting options from a dropdown, filling an email field, and submitting the form to verify the success message appears.

Starting URL: https://rahulshettyacademy.com/angularpractice/

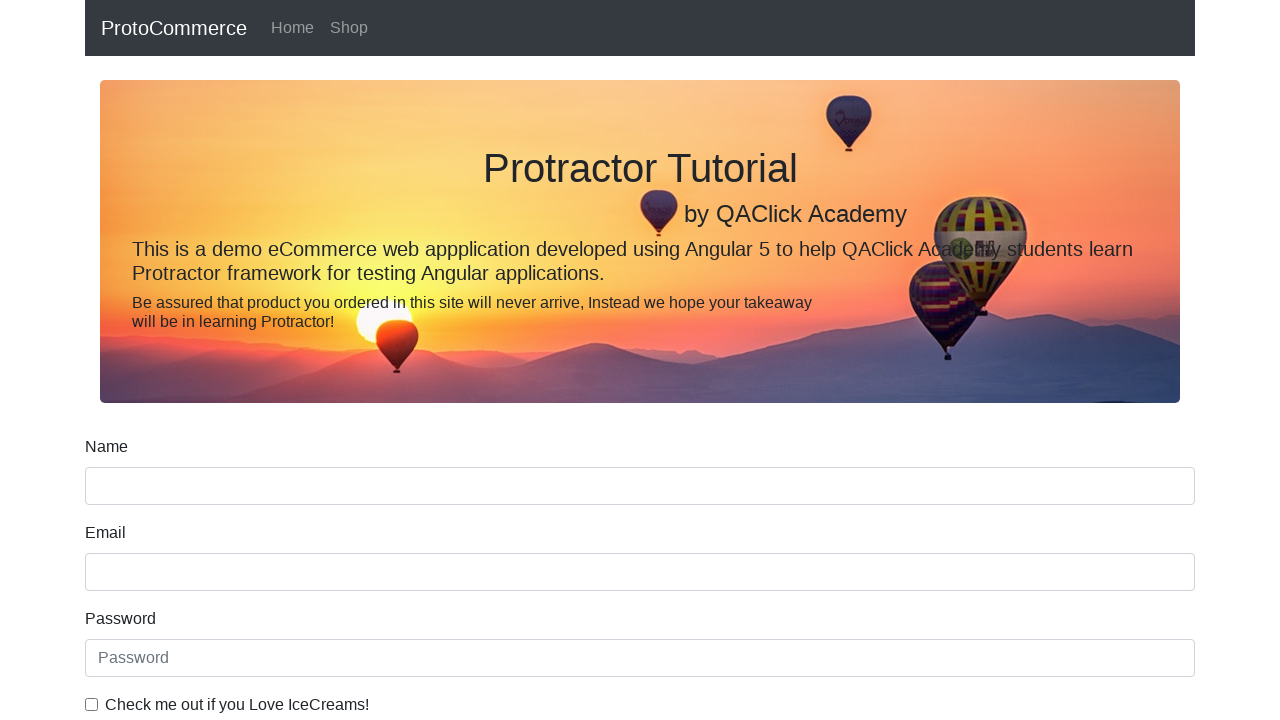

Clicked the checkbox at (92, 704) on #exampleCheck1
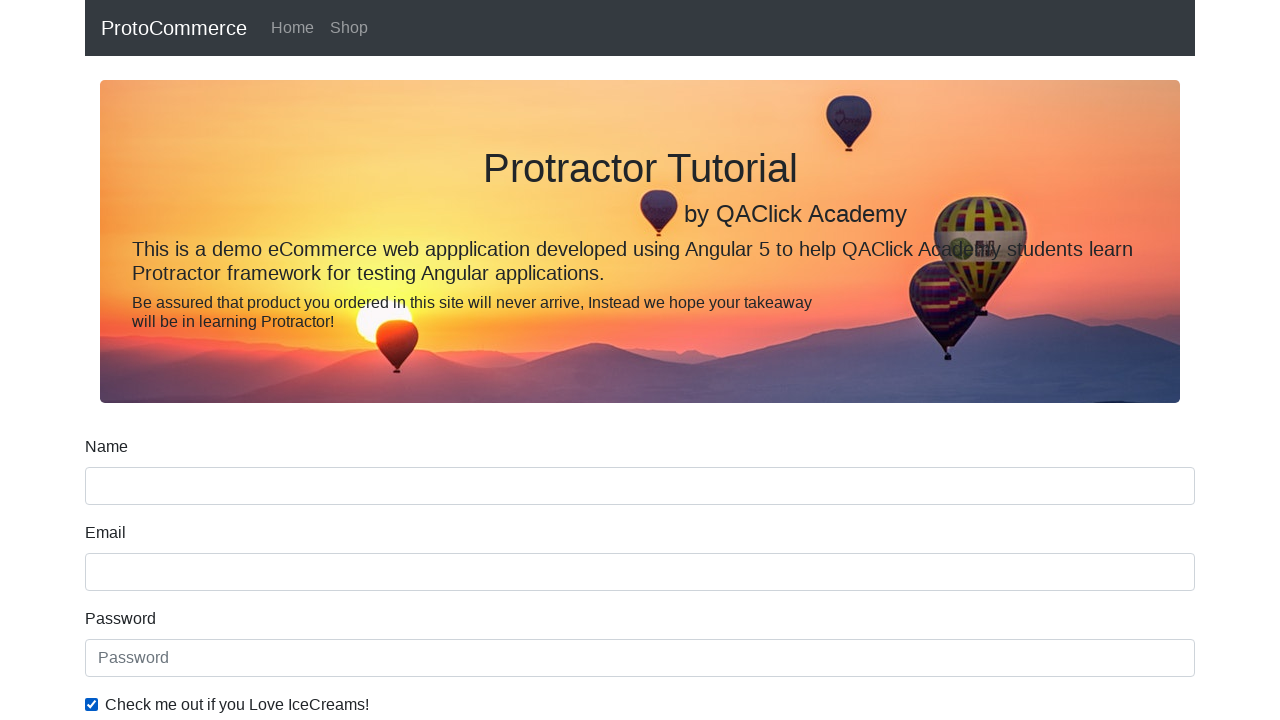

Selected 'Female' from dropdown on #exampleFormControlSelect1
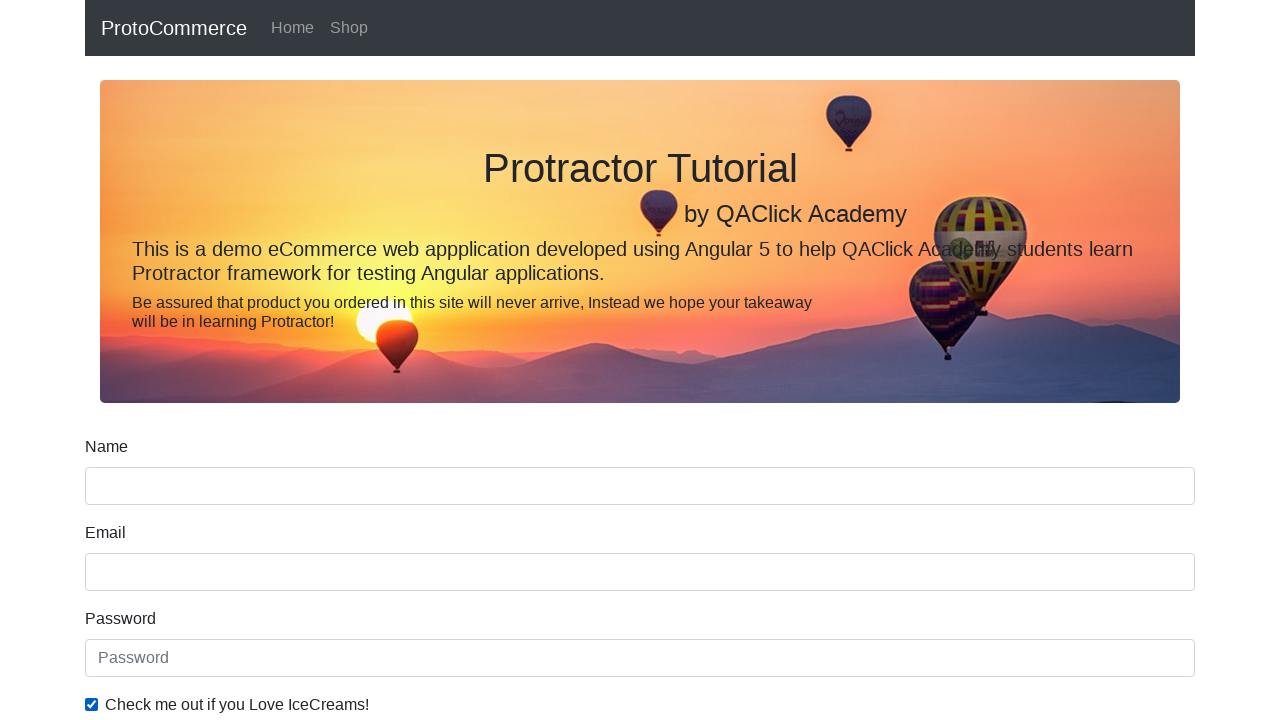

Selected first option (Male) from dropdown on #exampleFormControlSelect1
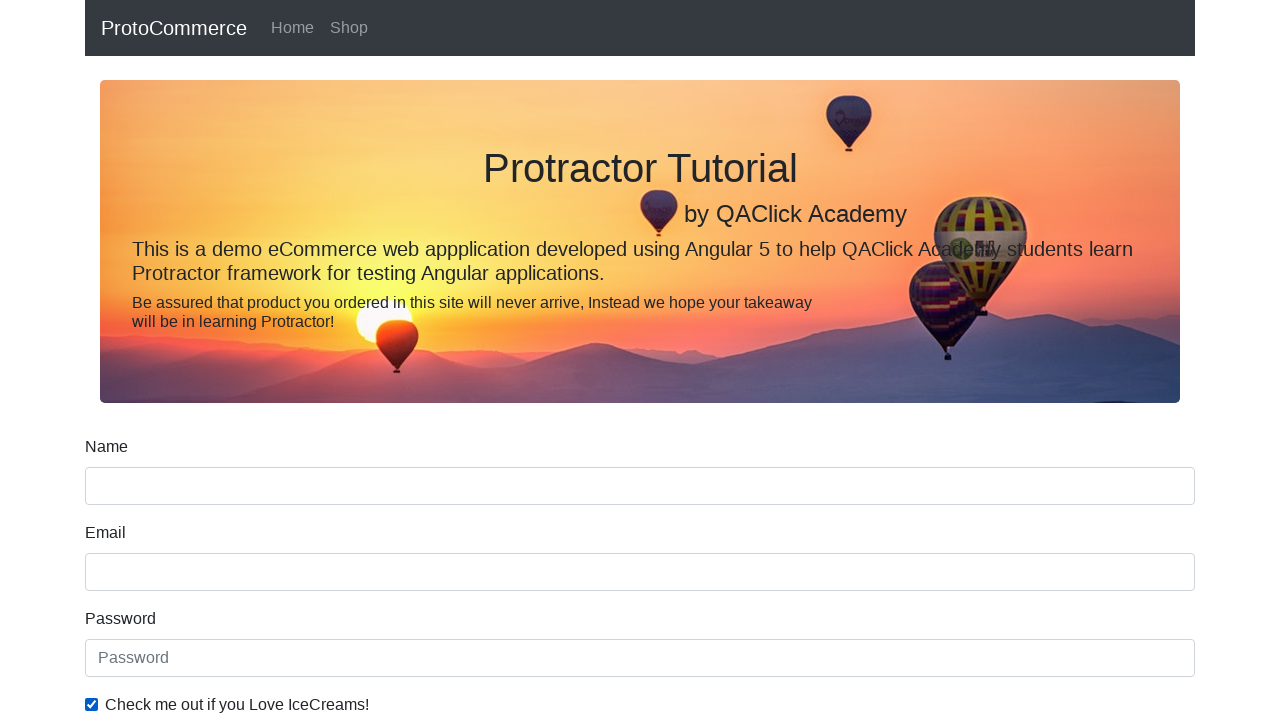

Filled email field with 'testuser@example.com' on input[name='email']
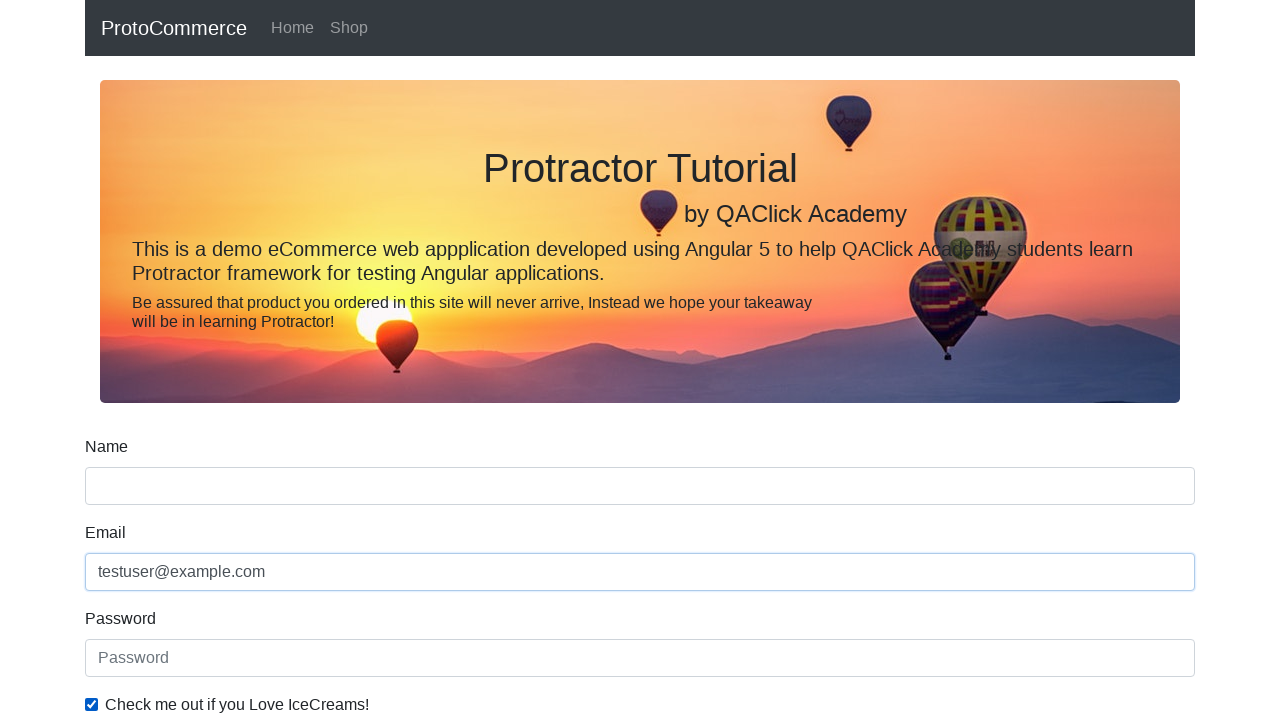

Clicked the submit button at (123, 491) on input[type='submit']
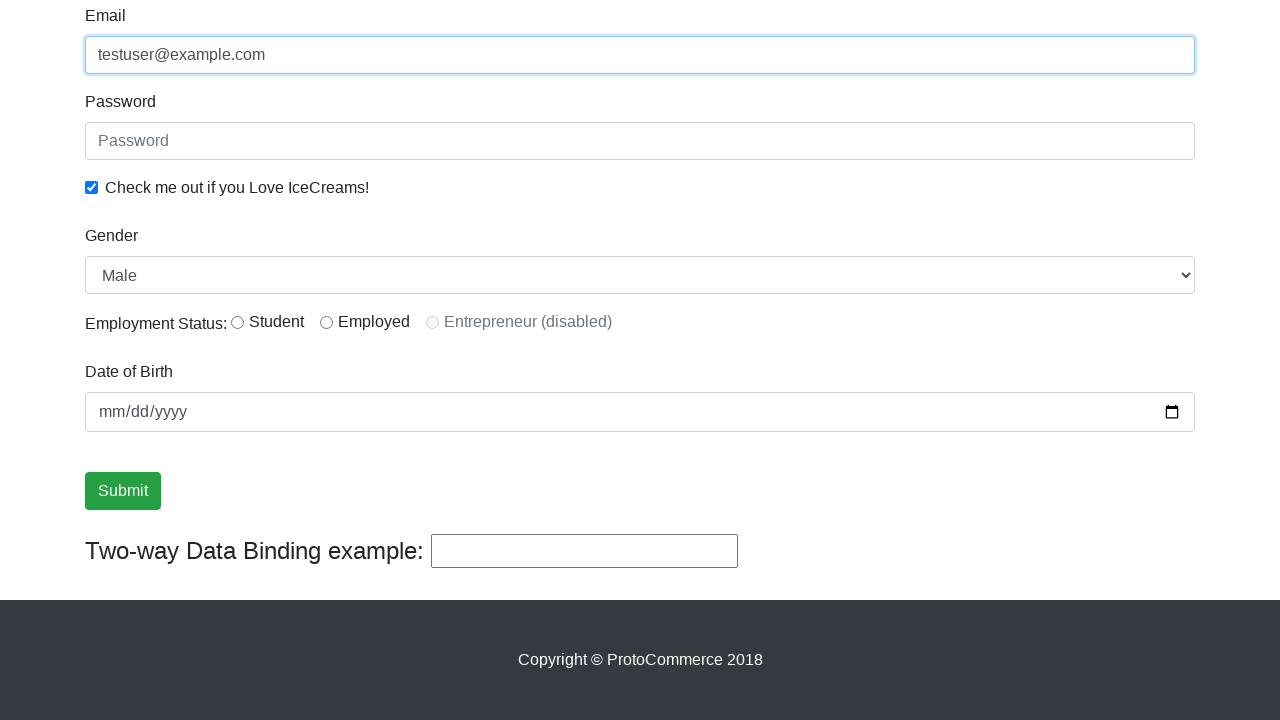

Success message appeared on the page
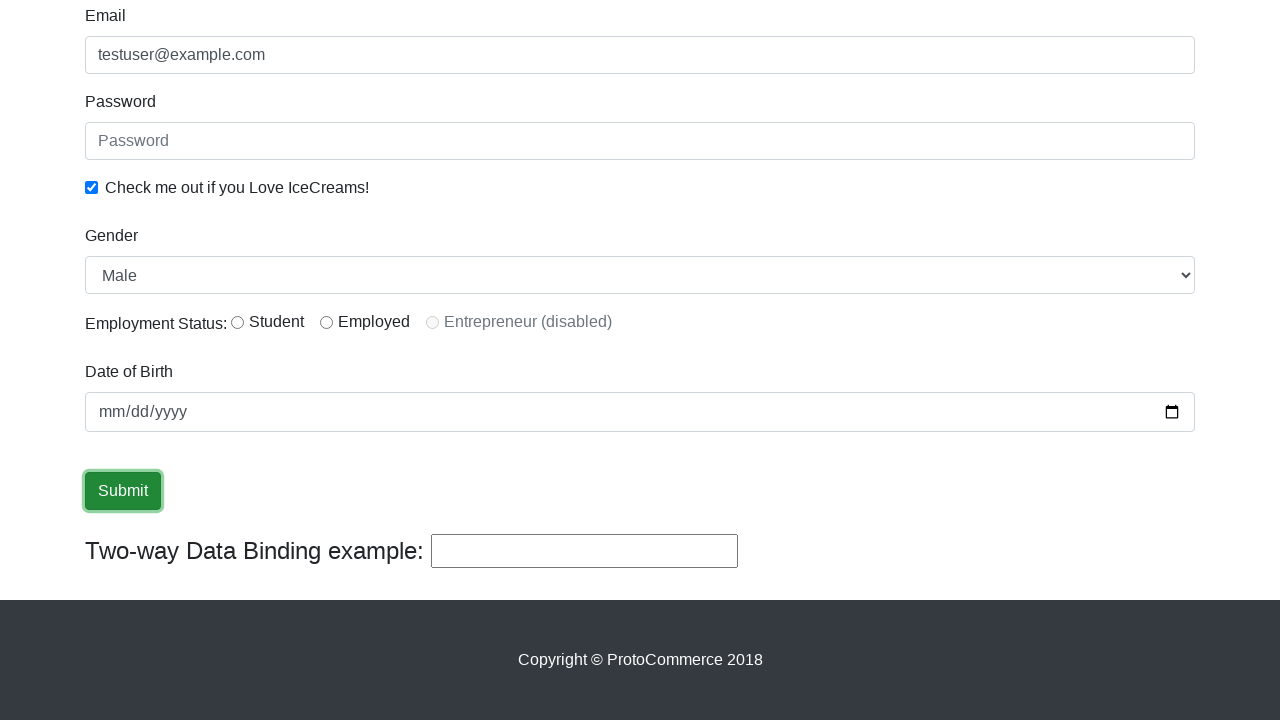

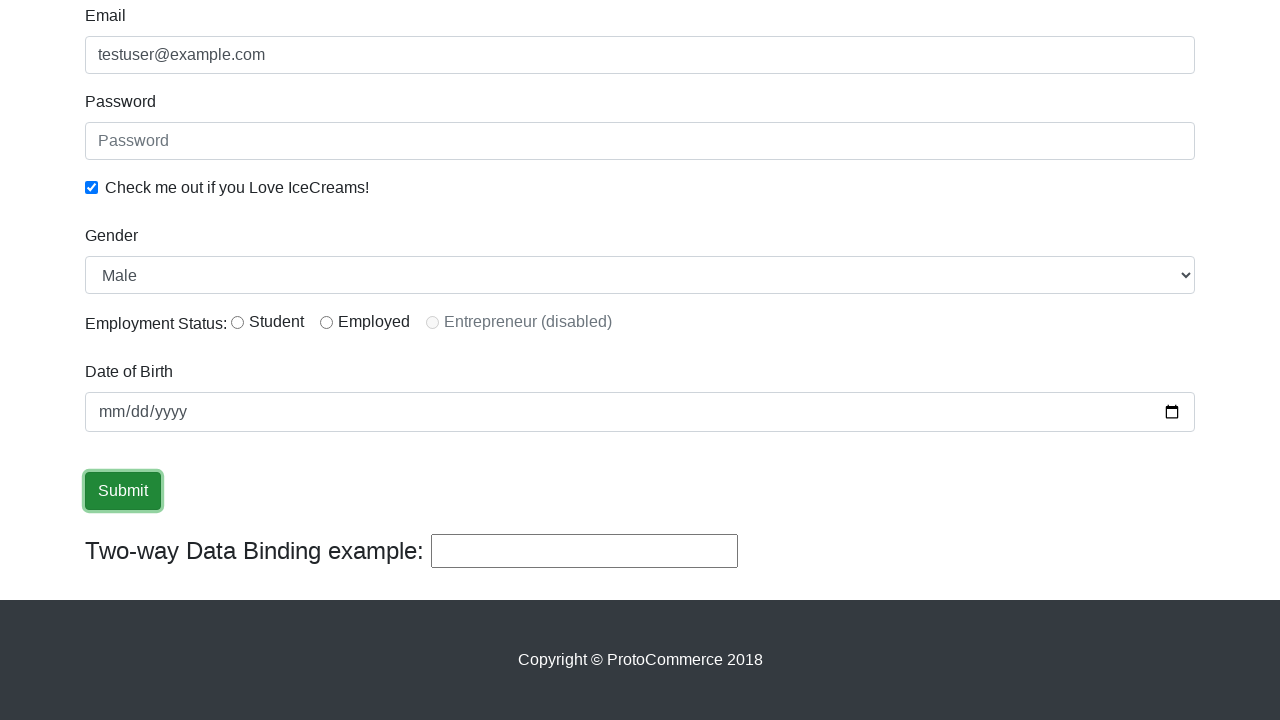